Tests navigation through BlueStone jewelry website by hovering over the Rings menu and clicking on the Engagement submenu option

Starting URL: https://www.bluestone.com/

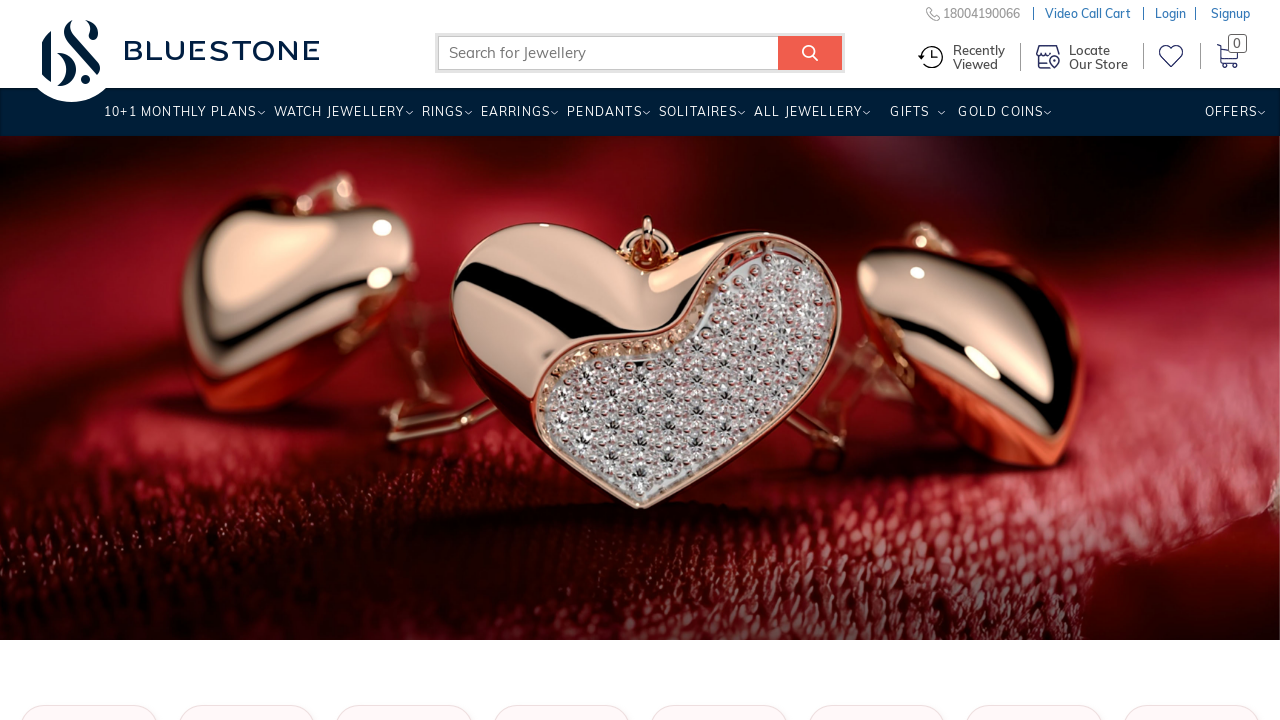

Located the Rings menu item
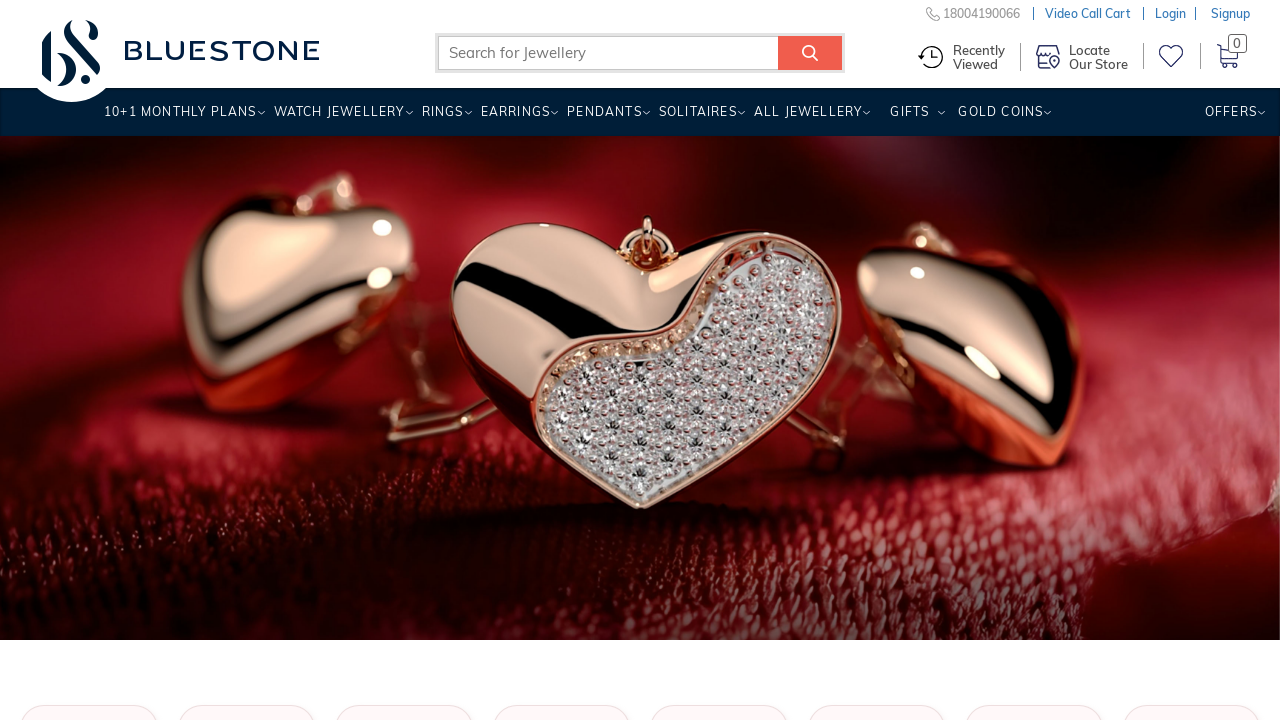

Hovered over Rings menu to reveal submenu at (442, 119) on xpath=//a[@title='Rings' and .='Rings ']
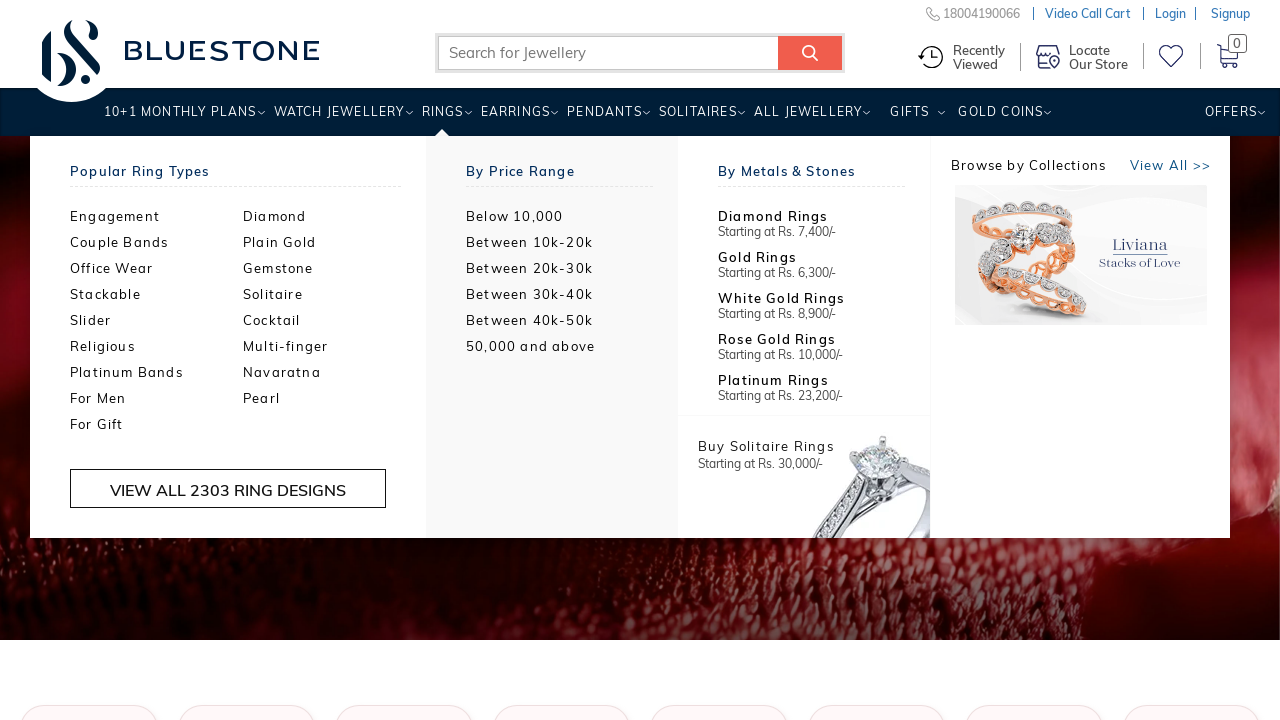

Clicked on Engagement submenu option at (156, 216) on xpath=//a[.='Engagement']
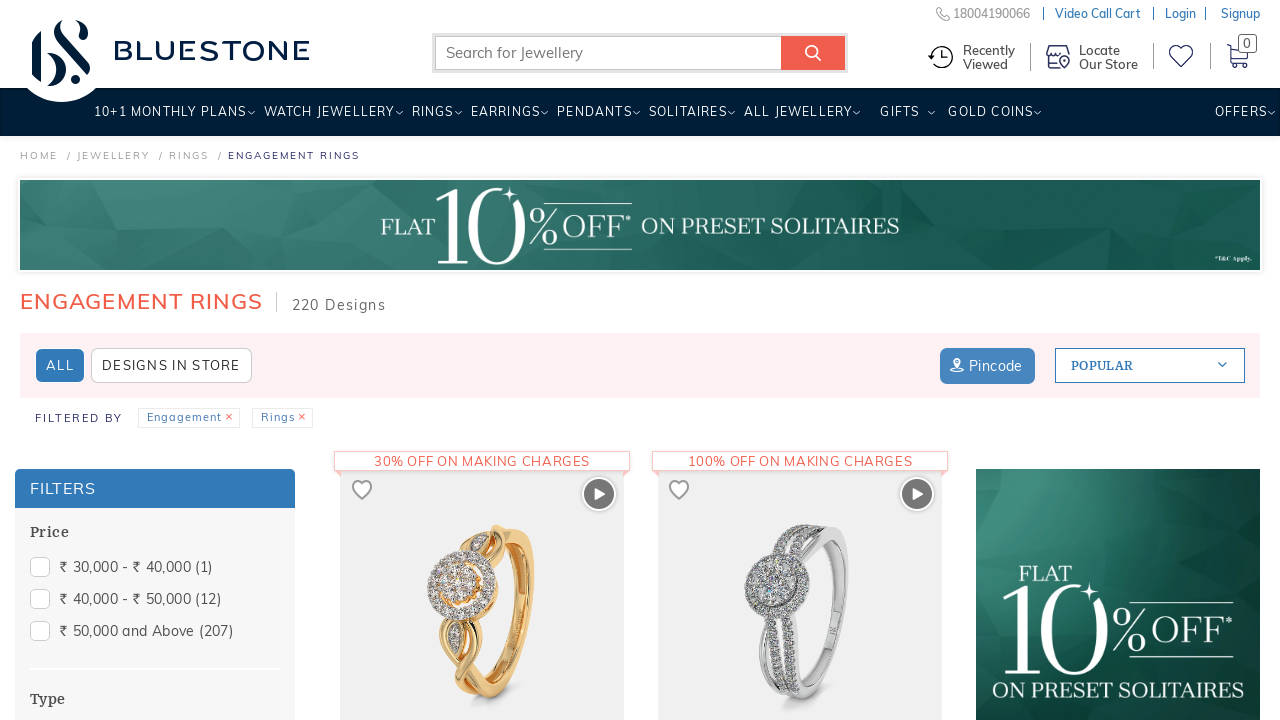

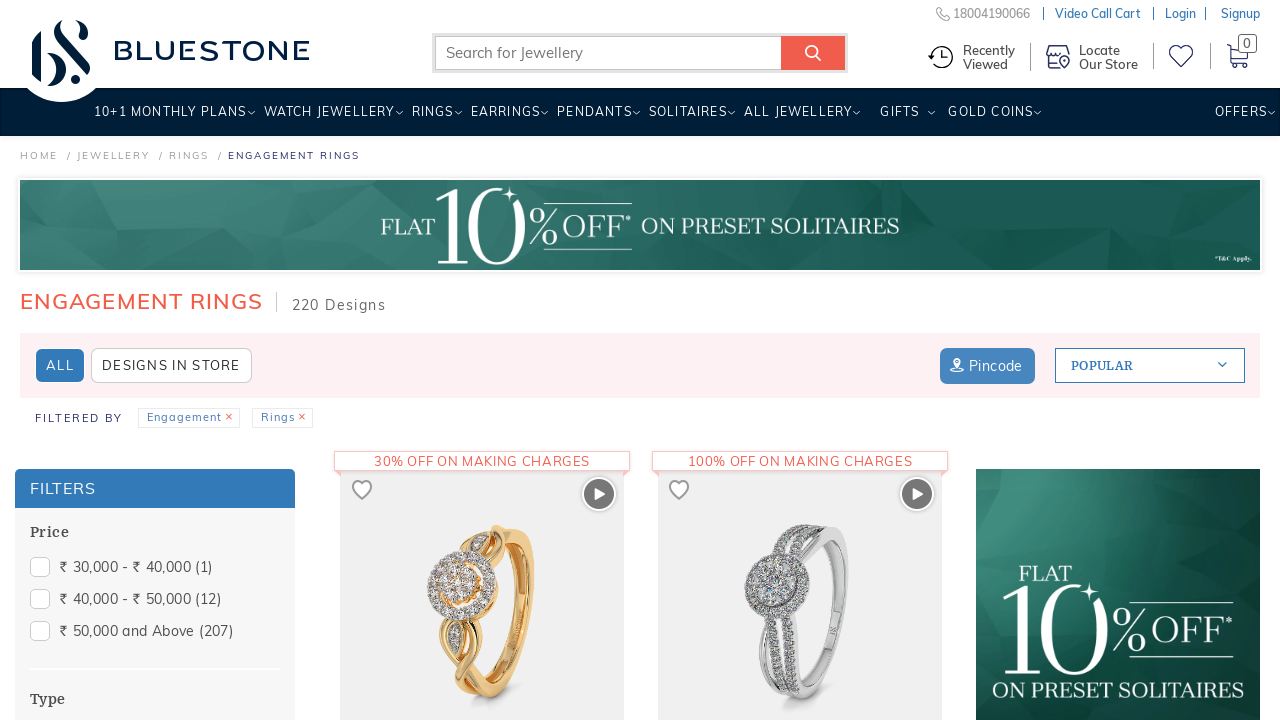